Searches for a job, clicks on a result, and attempts to apply for the job

Starting URL: https://alchemy.hguy.co/jobs

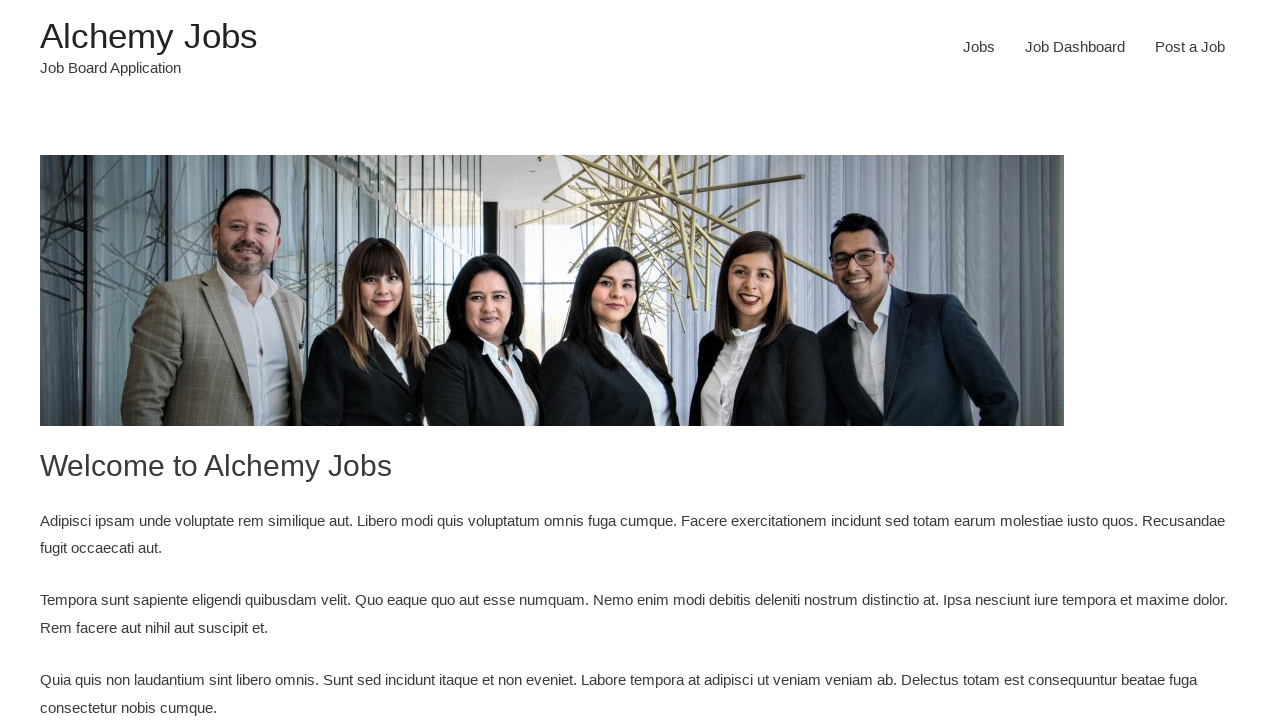

Clicked on Jobs menu item at (979, 47) on #menu-item-24
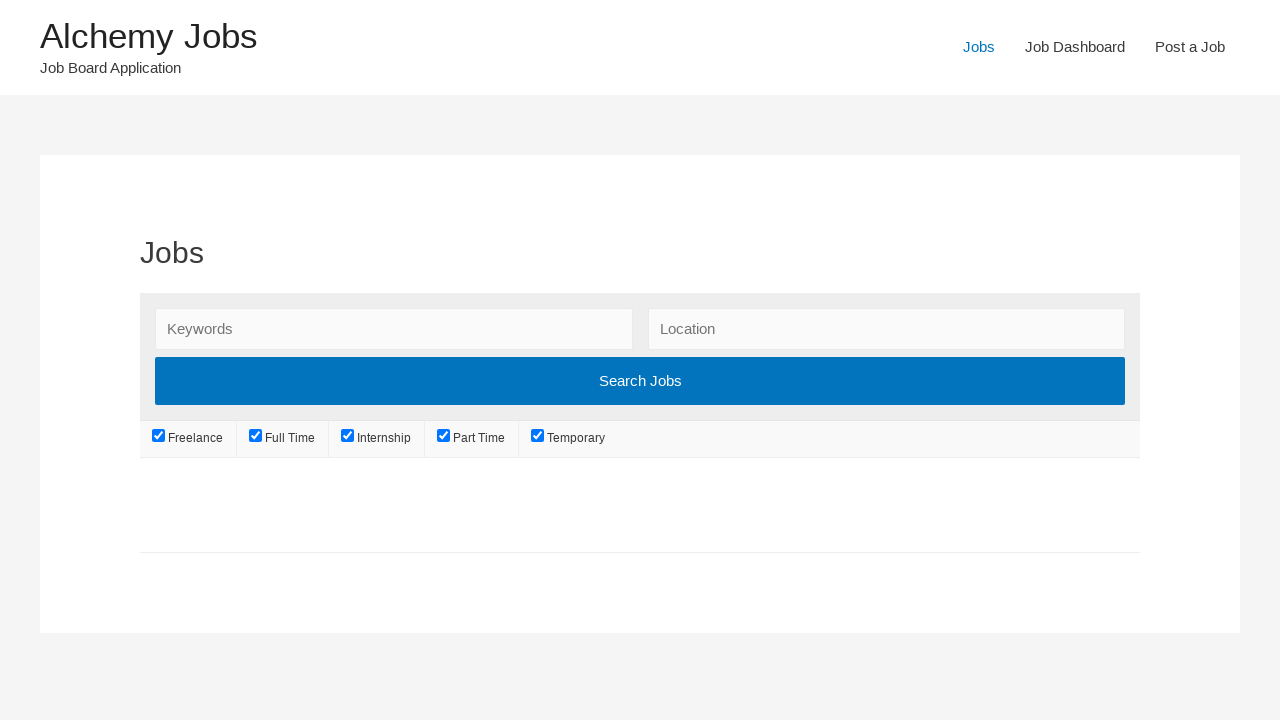

Search keywords field loaded
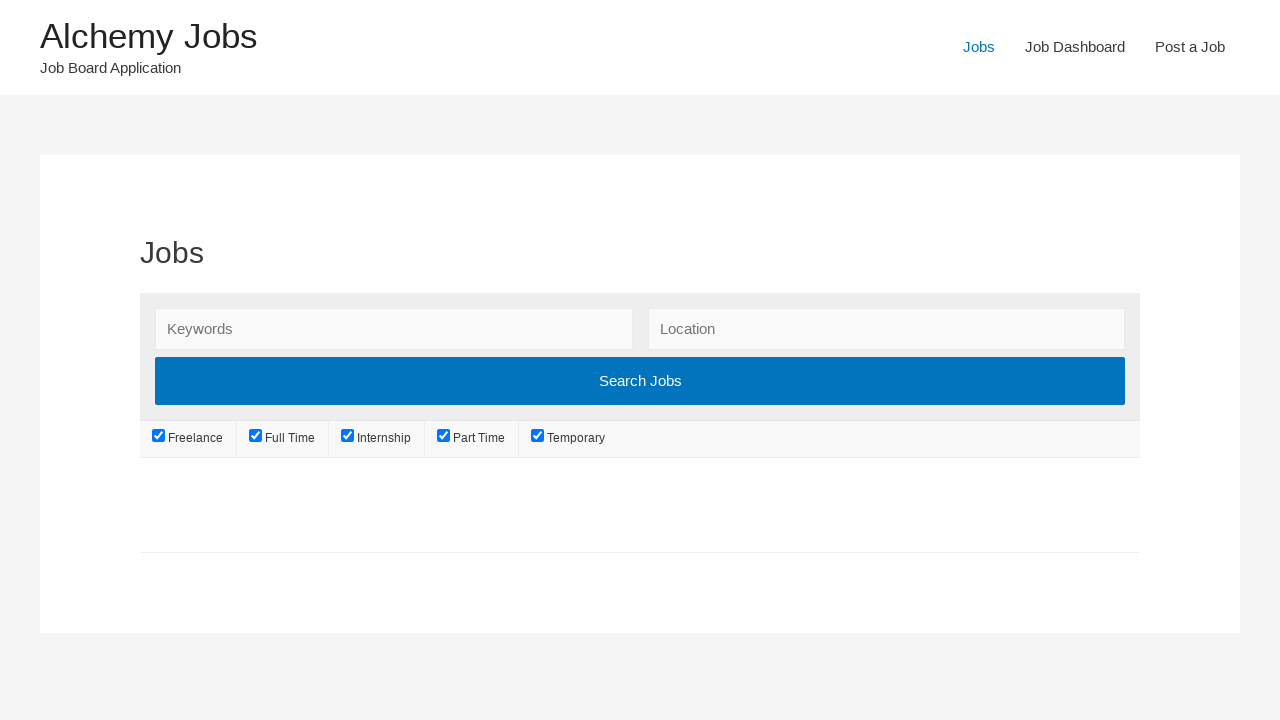

Filled search field with 'java' on #search_keywords
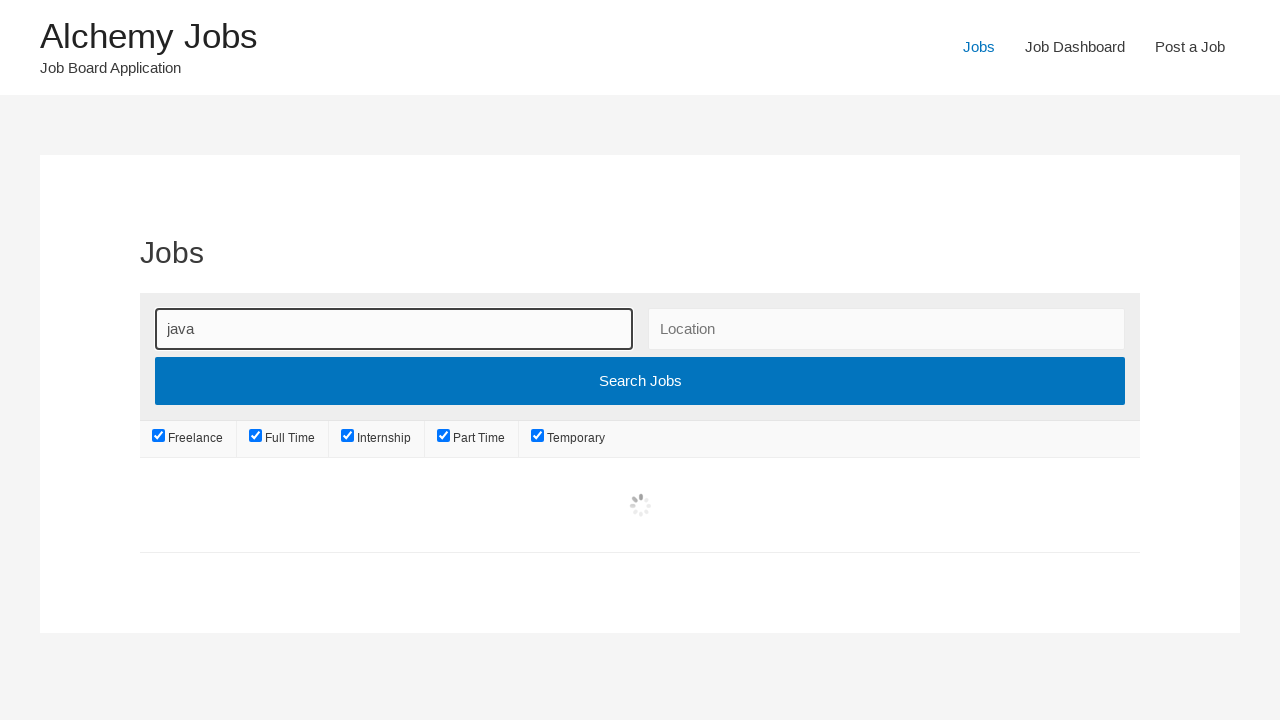

Clicked search button to search for java jobs at (640, 381) on xpath=//*[@id='post-7']/div/div/form/div[1]/div[4]/input
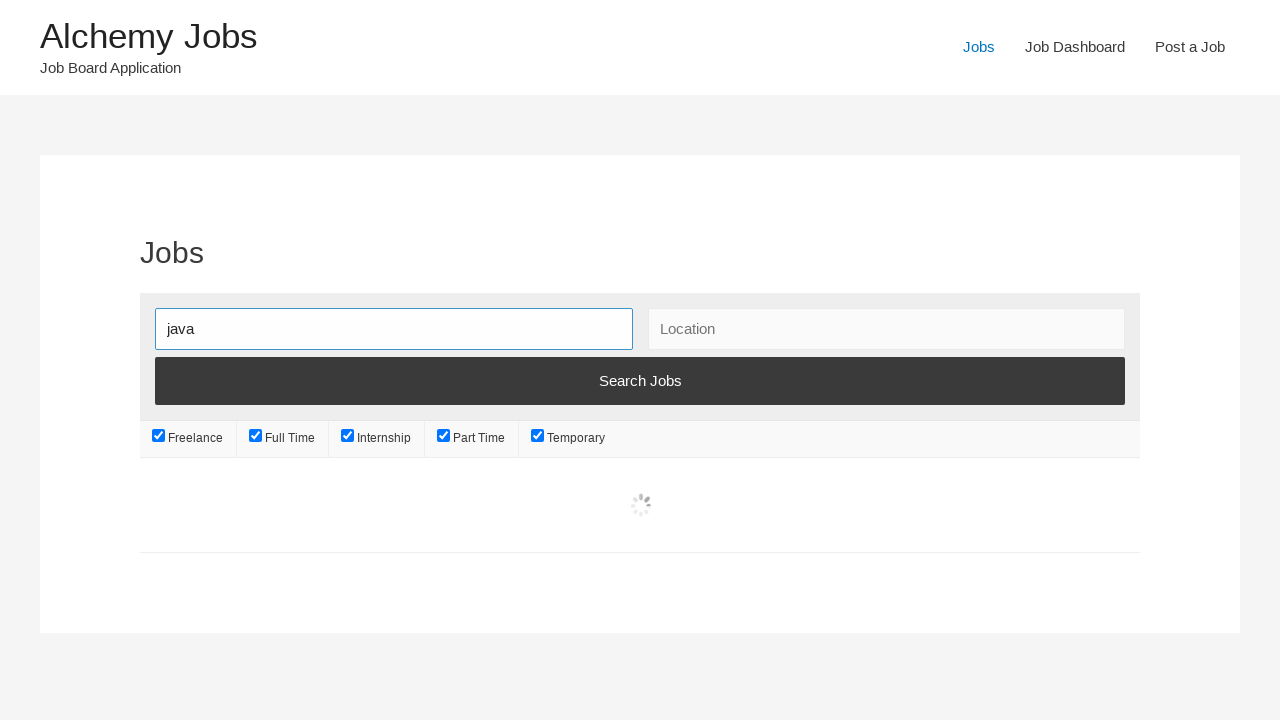

Clicked on first job result at (454, 520) on xpath=//*[@id='post-7']/div/div/ul/li[1]/a/div[1]/h3
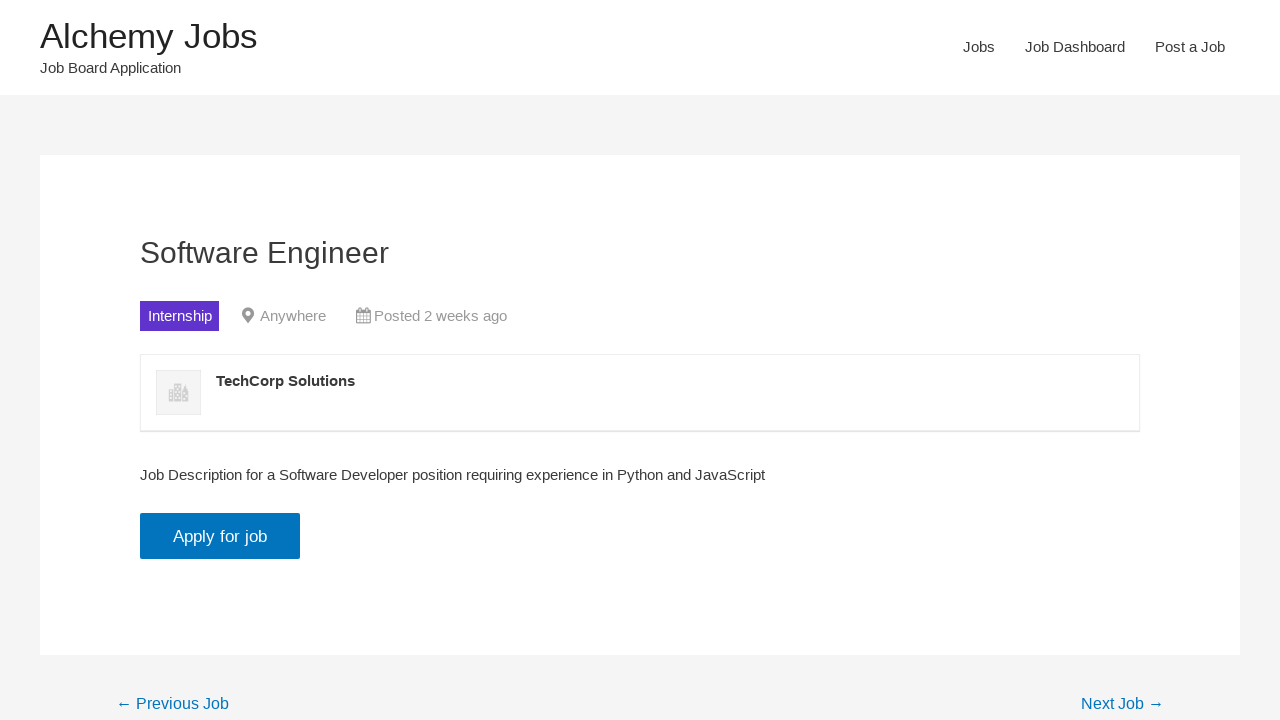

Clicked 'Apply for job' button at (220, 536) on xpath=//input[@value='Apply for job']
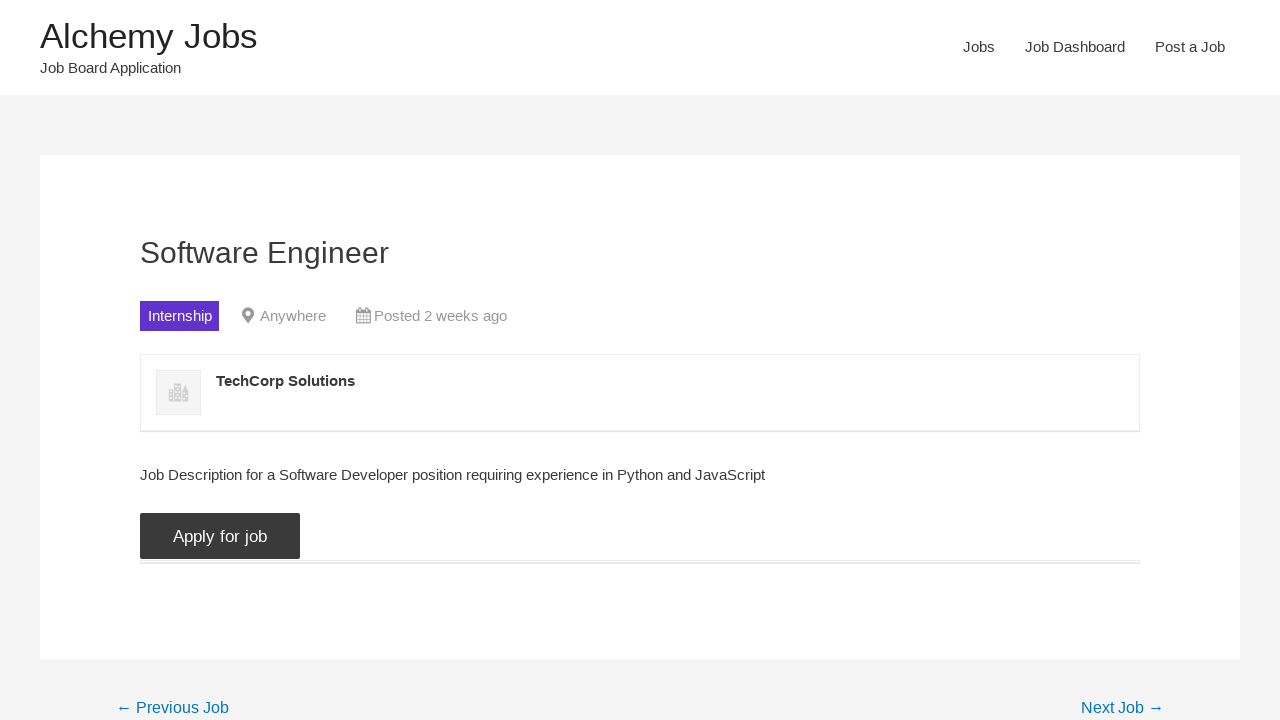

Retrieved job application email: mailto:careers@techcorp.com?subject=Application%20via%20Software%20Engineer%20listing%20on%20https%3A%2F%2Falchemy.hguy.co%2Fjobs
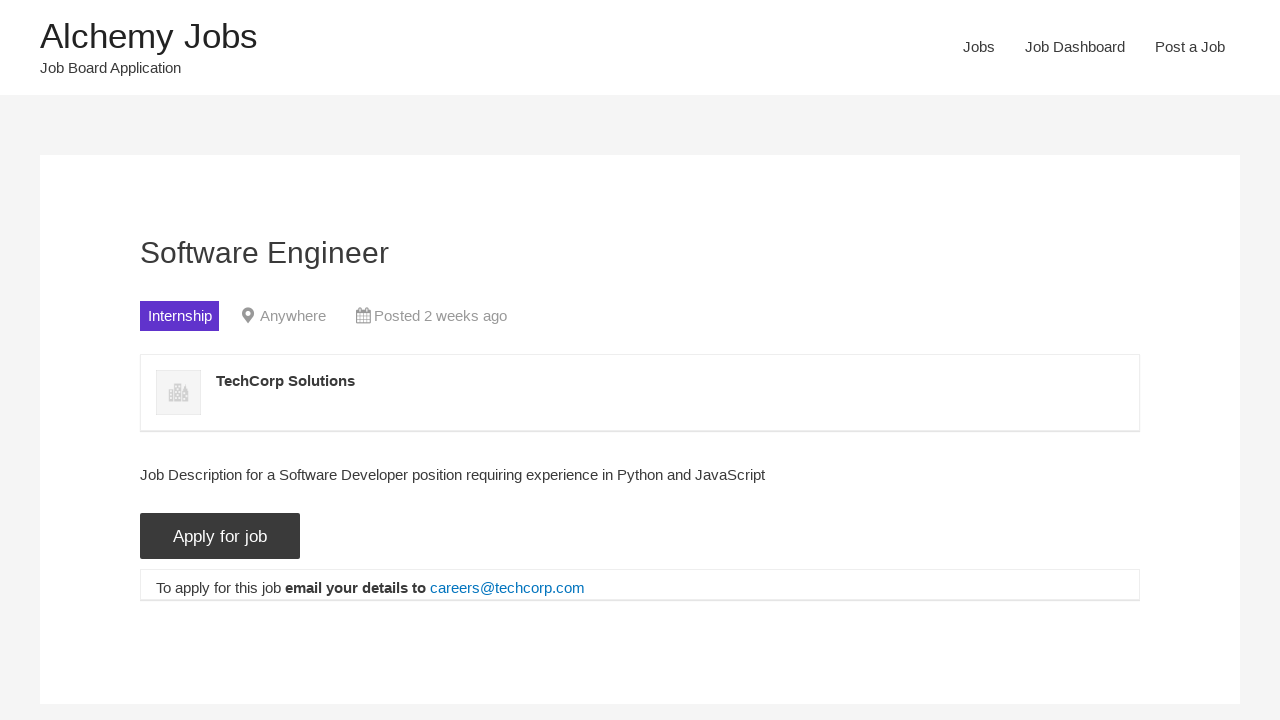

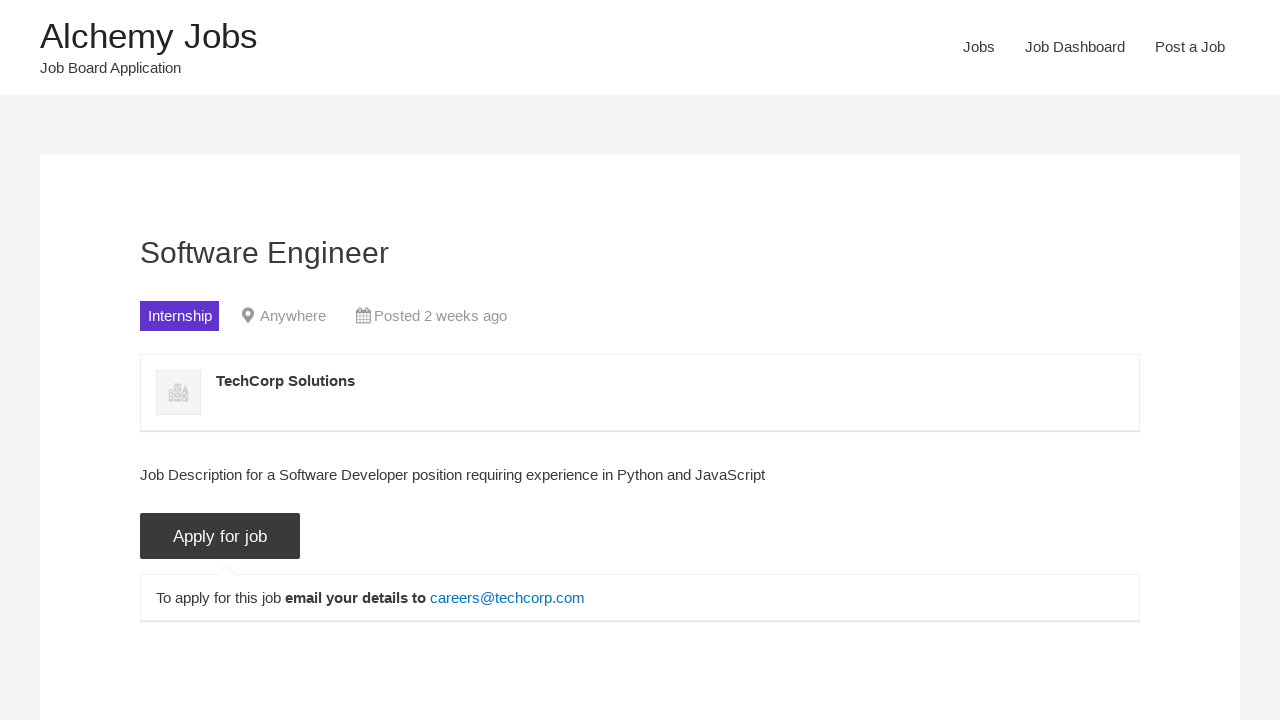